Tests drag and drop functionality by dragging an element from source to destination location

Starting URL: http://demo.automationtalks.com/DemoQAapplication/DemoQa/demoqa.com/droppable/index.html

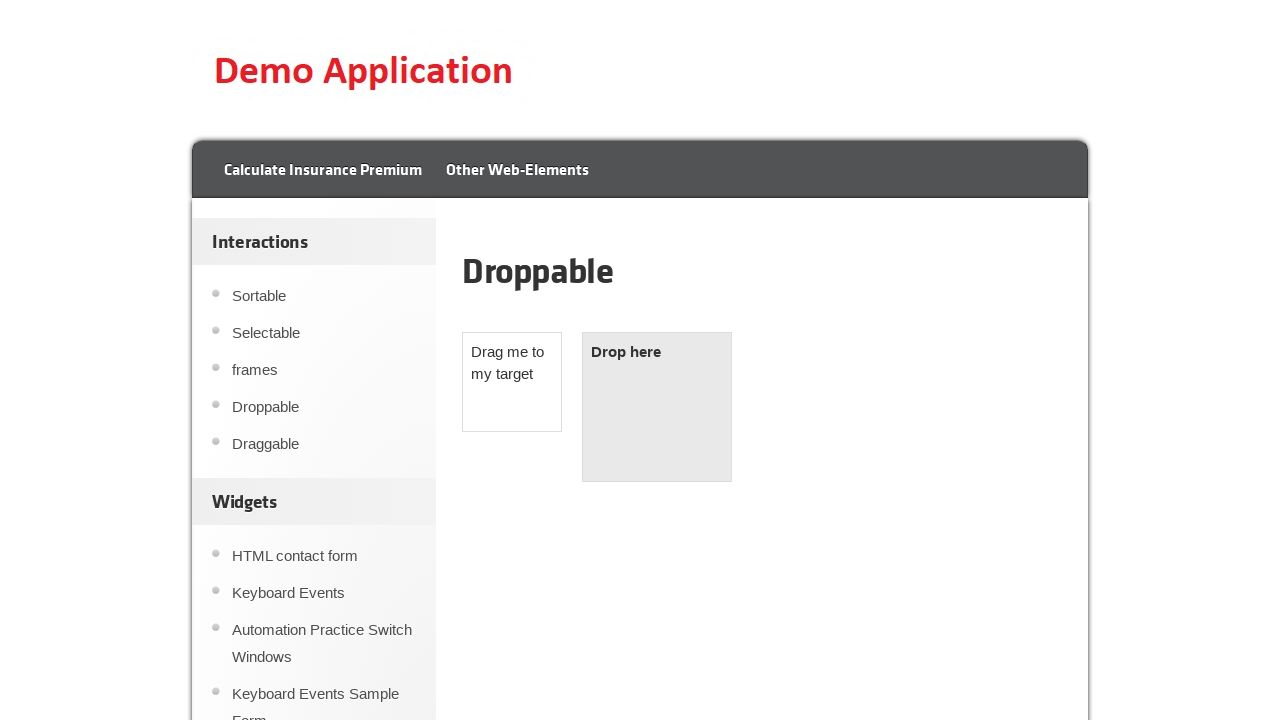

Navigated to droppable demo page
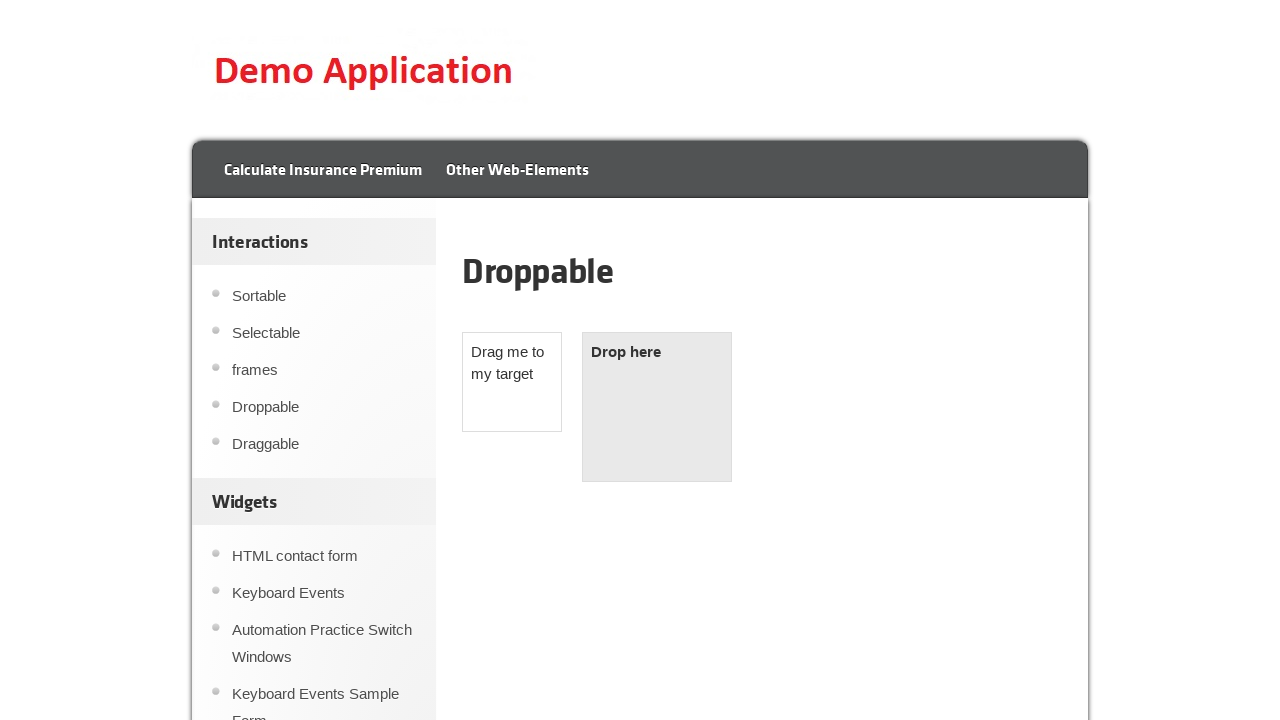

Located draggable source element
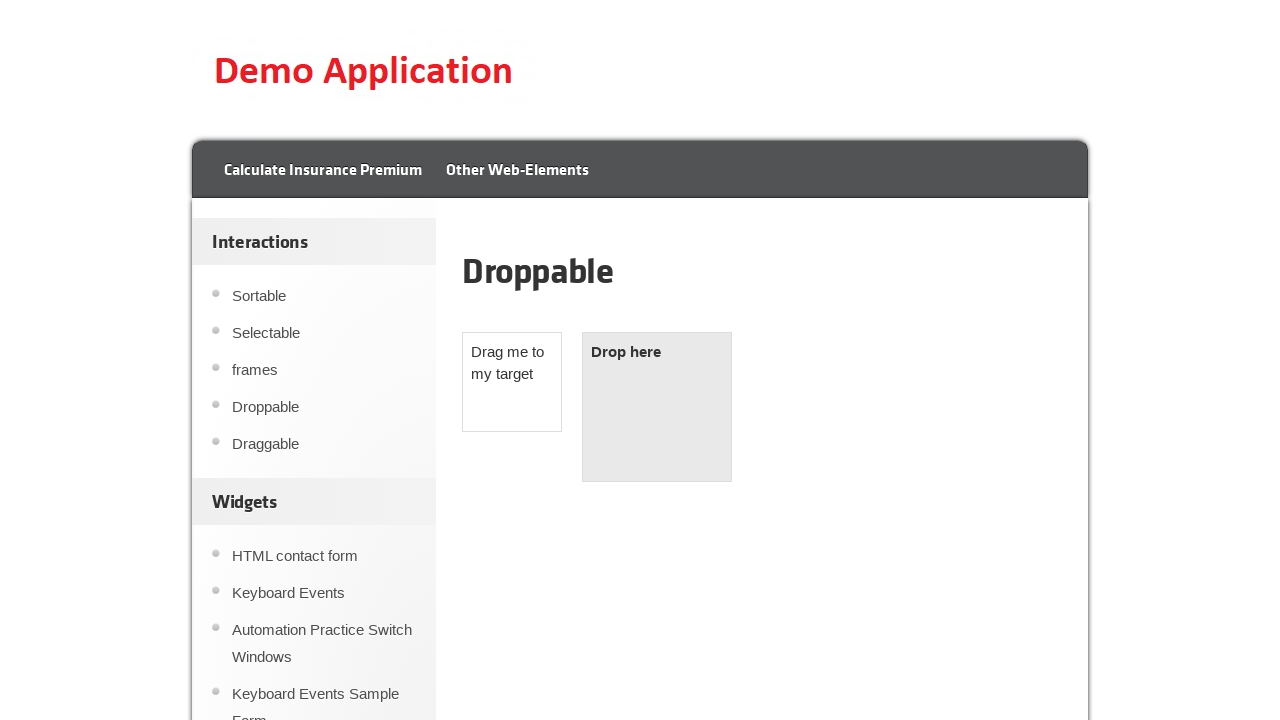

Located droppable target element
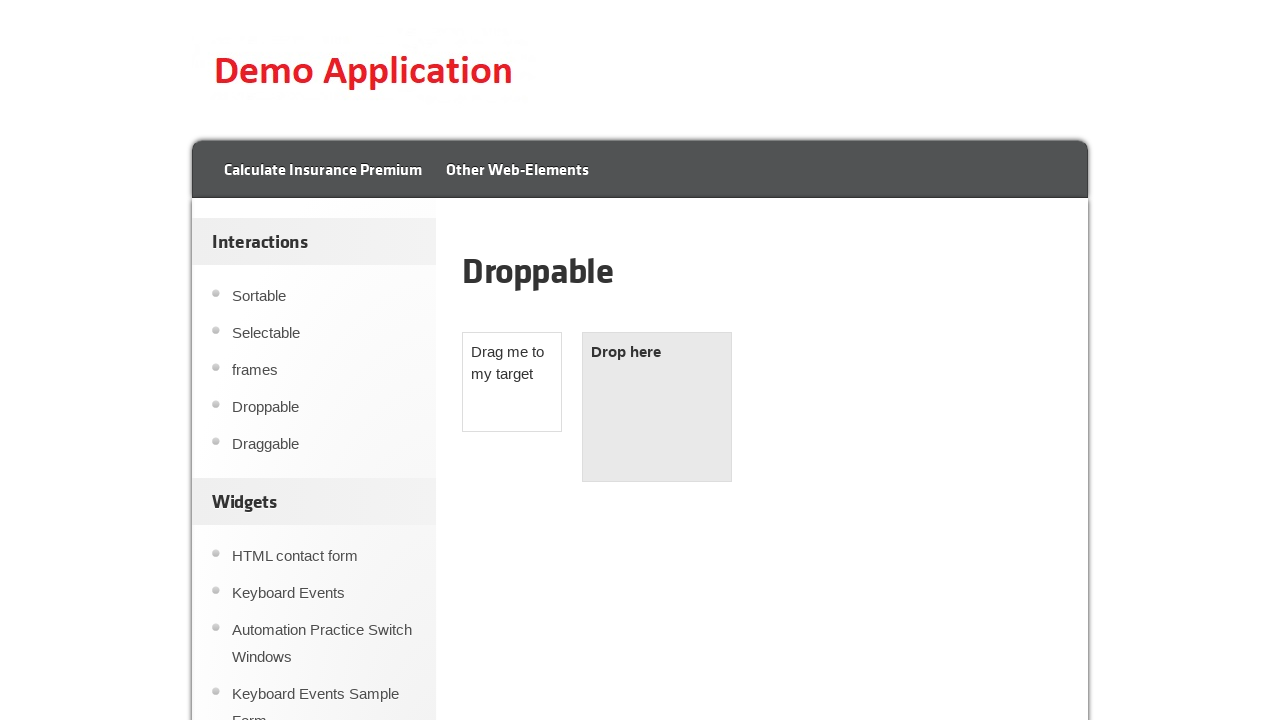

Dragged element from source to destination successfully at (657, 407)
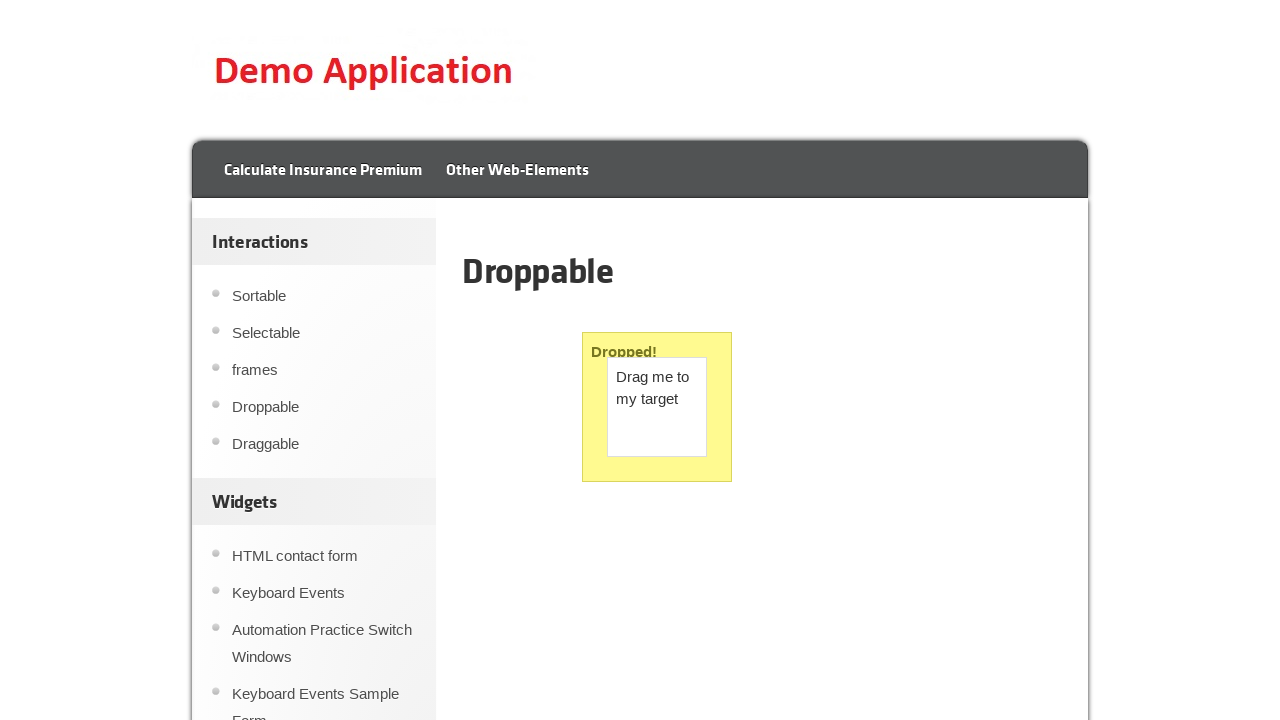

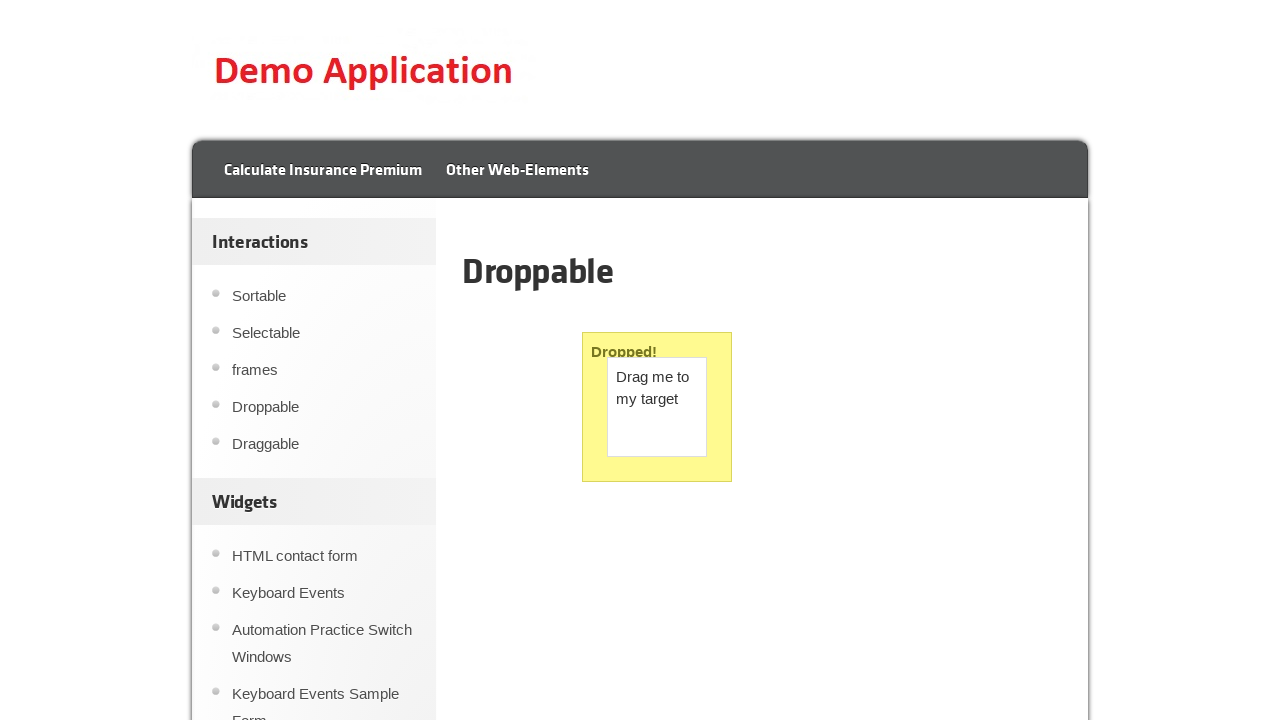